Opens the Intershop PWA home page and verifies the page loads successfully

Starting URL: https://pwa-dsspr-int.pwa.intershop.de/en/home

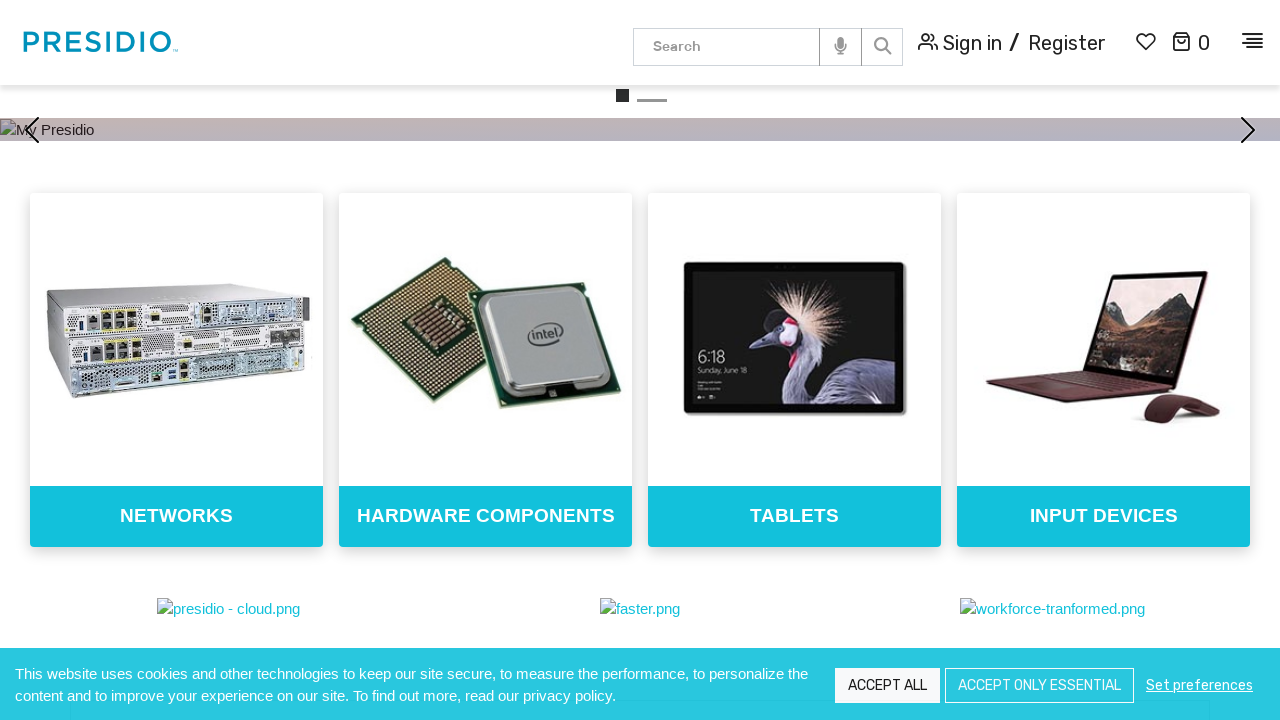

Waited for page DOM content to load
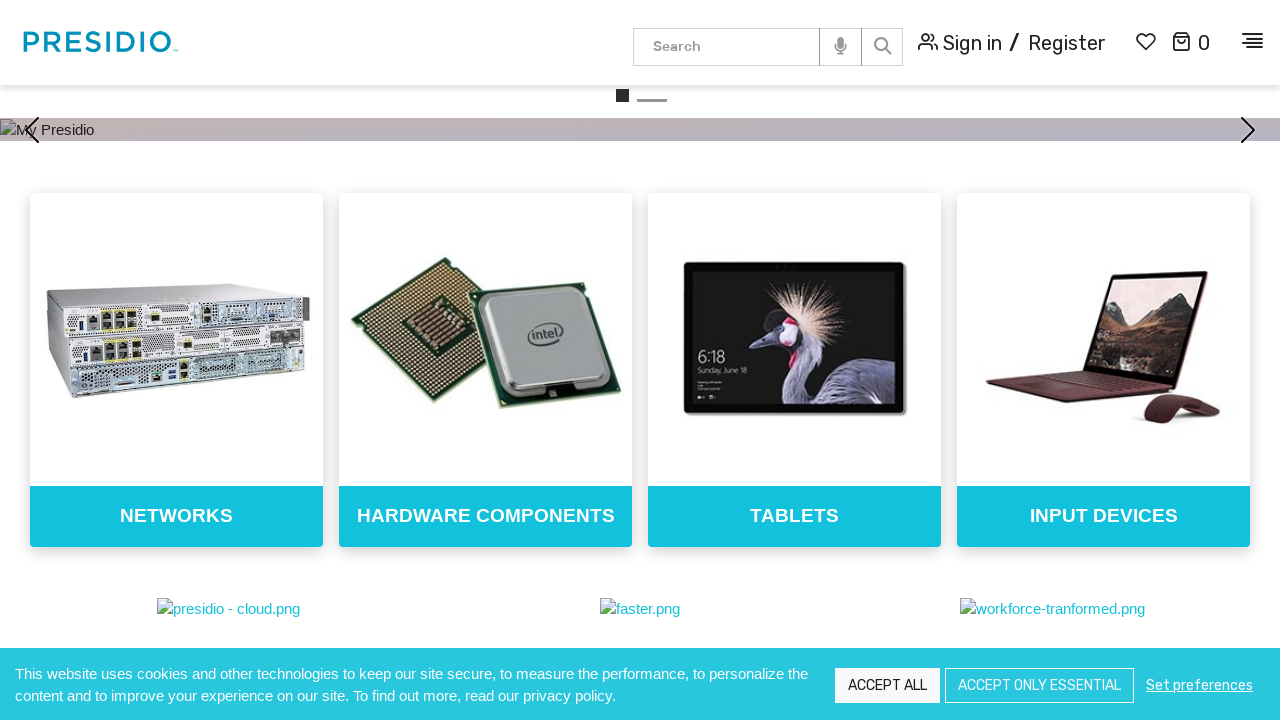

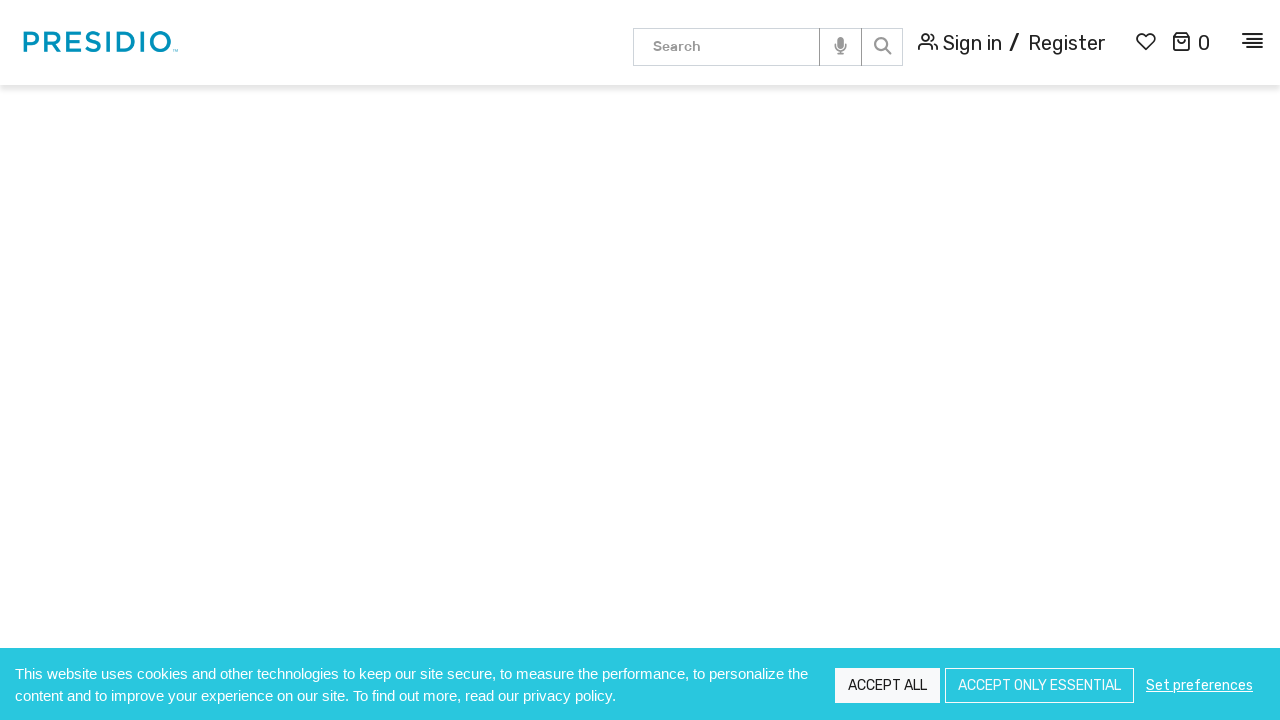